Navigates to Freshworks homepage and waits for all footer navigation links to become visible, verifying that footer elements are properly loaded on the page.

Starting URL: https://www.freshworks.com/

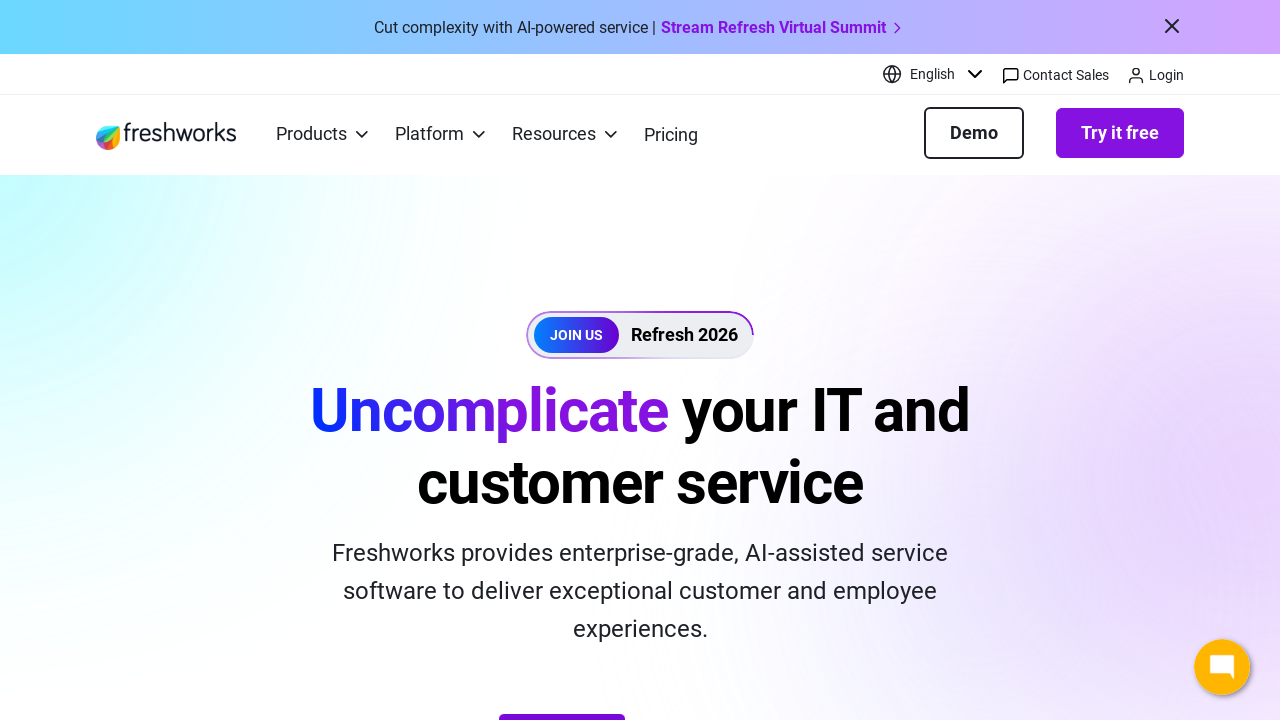

Navigated to Freshworks homepage
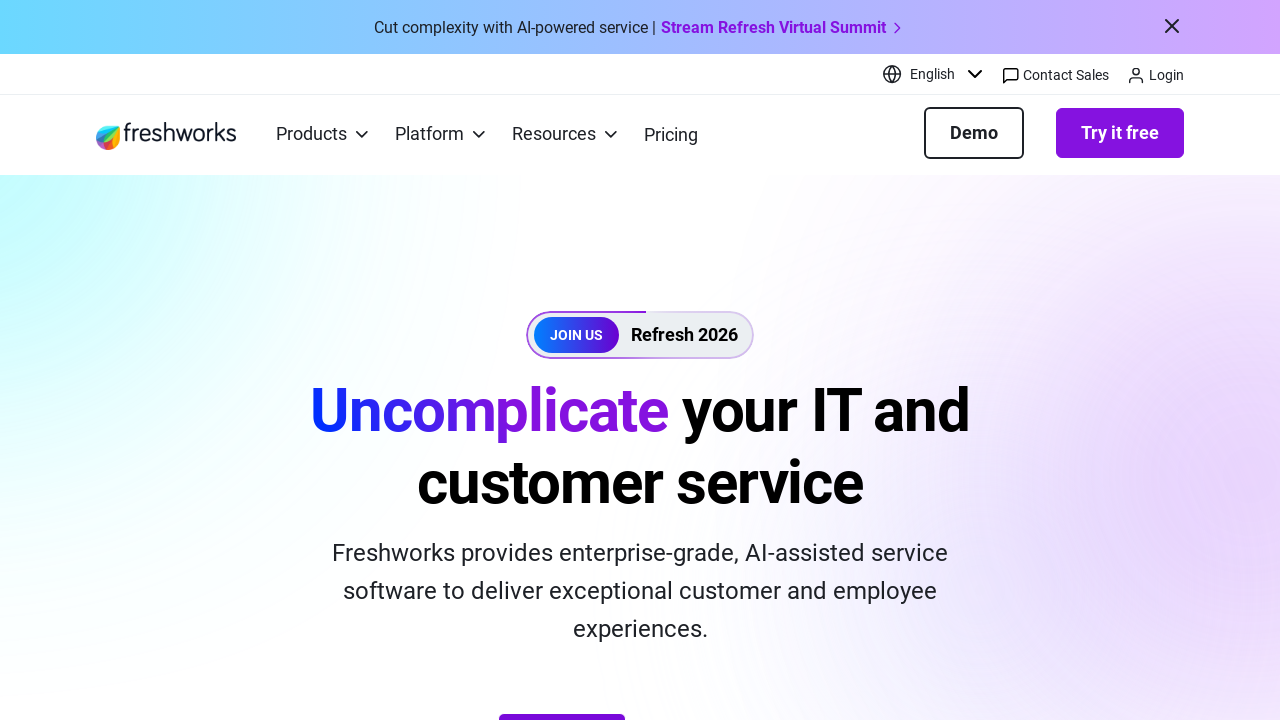

Waited for all footer navigation links to become visible
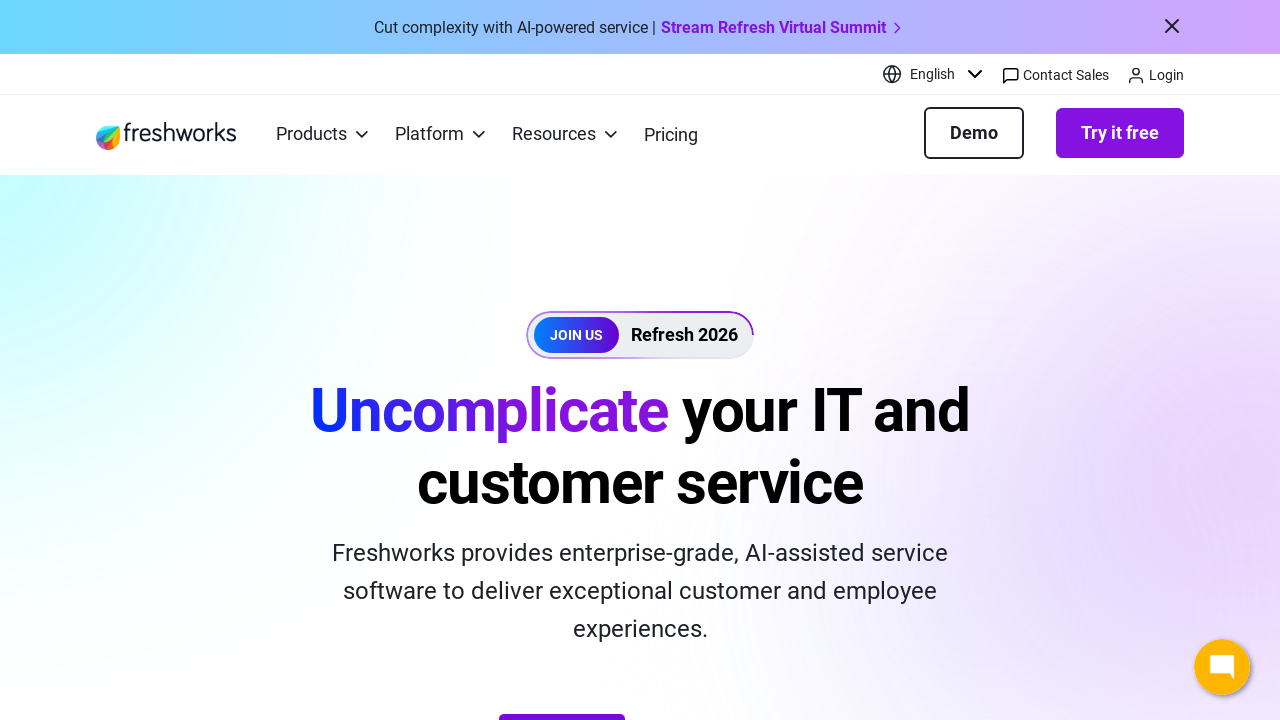

Located all footer navigation link elements
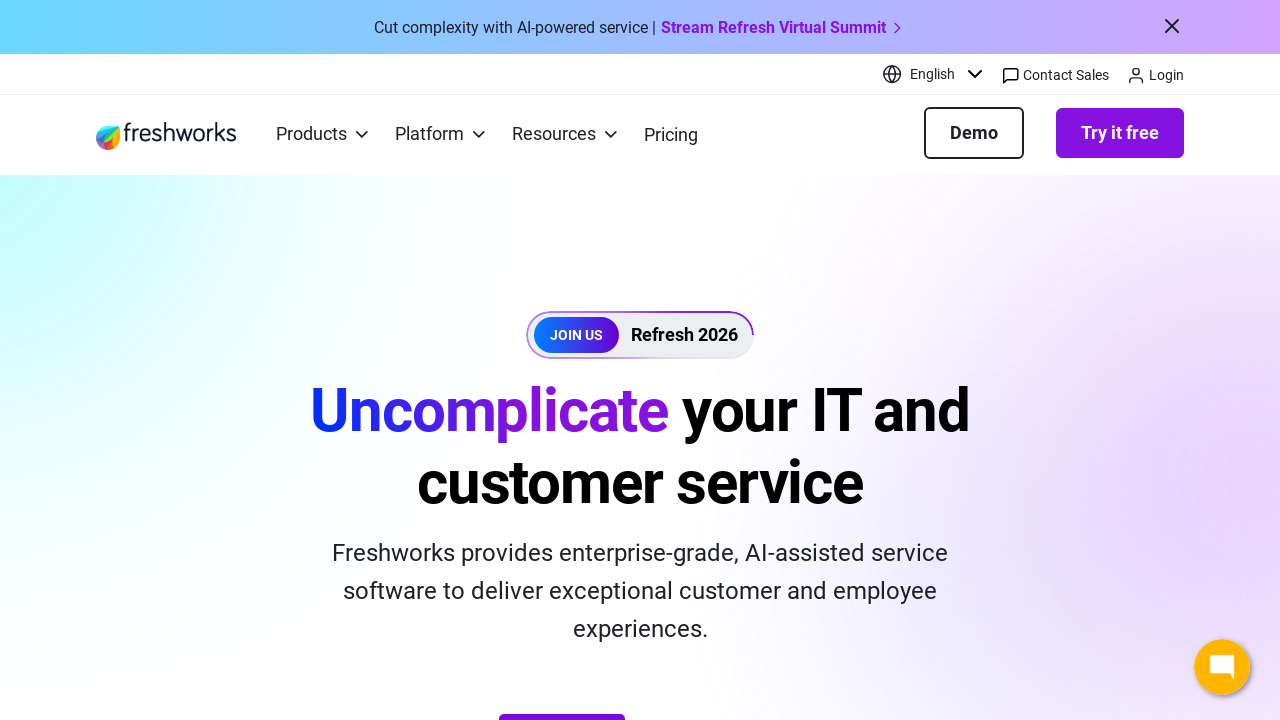

Verified first footer link is visible, confirming footer elements are properly loaded
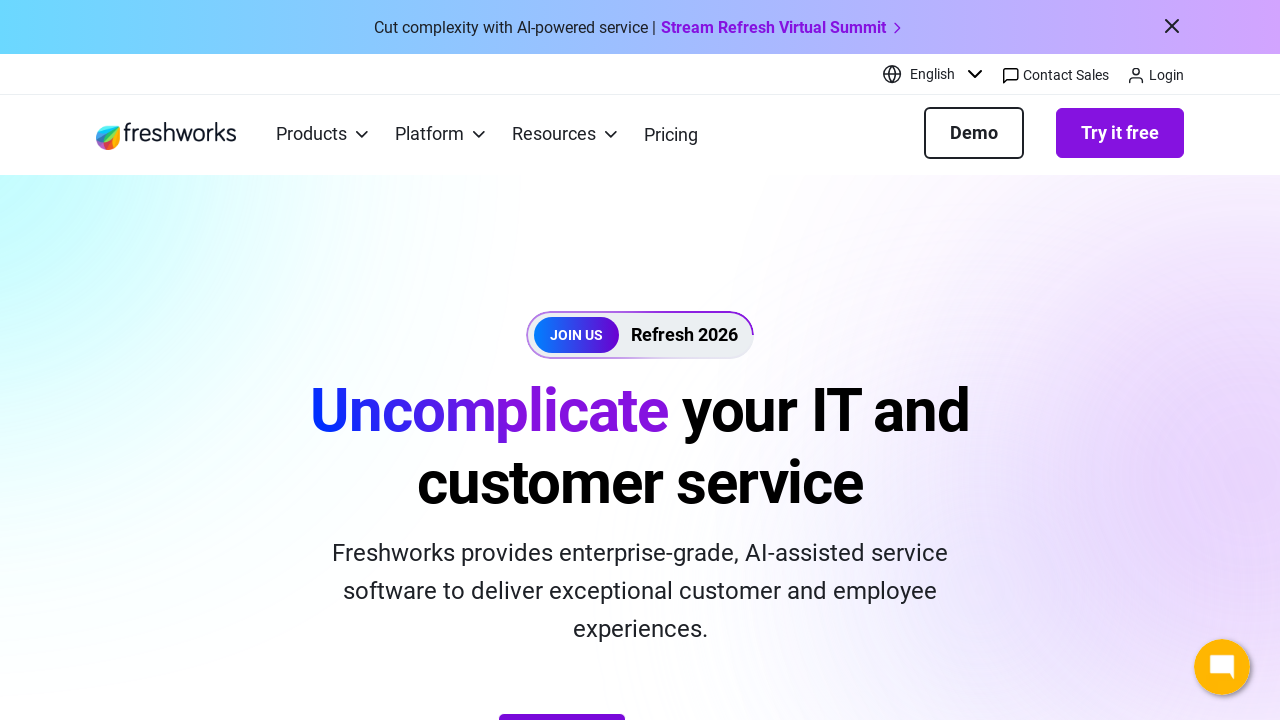

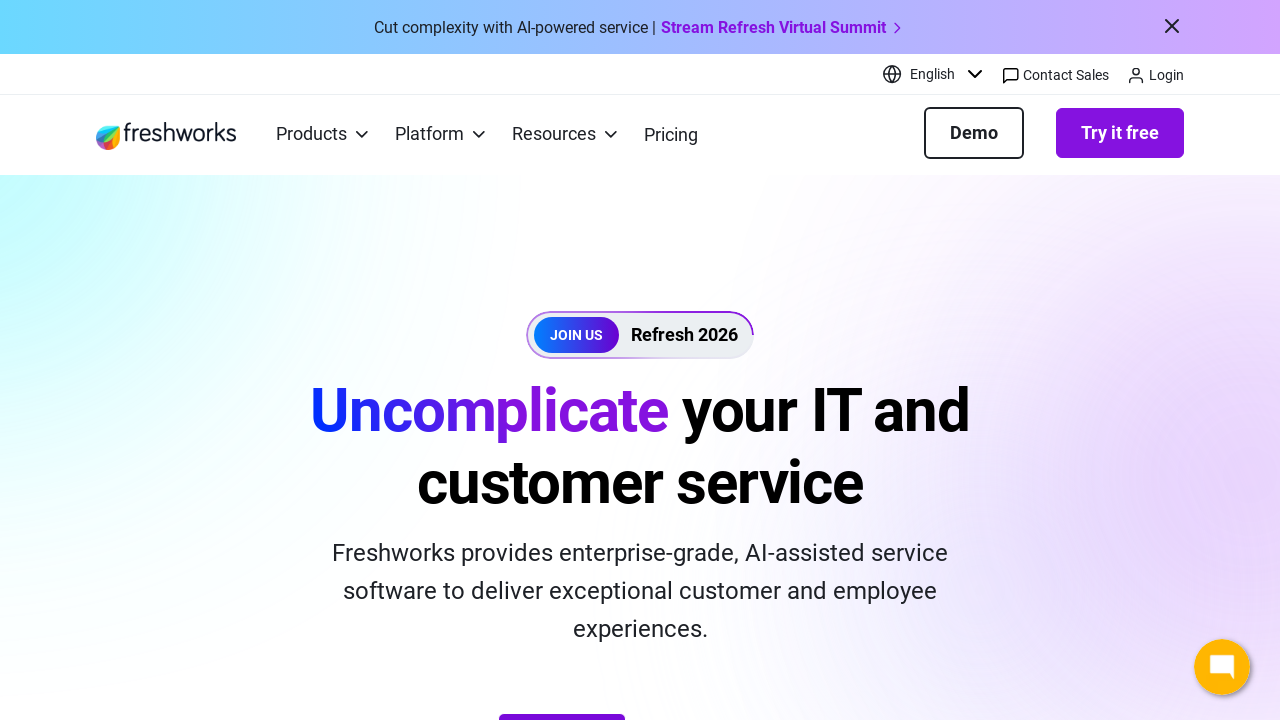